Tests file upload functionality by selecting a file via the file input element and submitting the upload form.

Starting URL: https://practice.expandtesting.com/upload

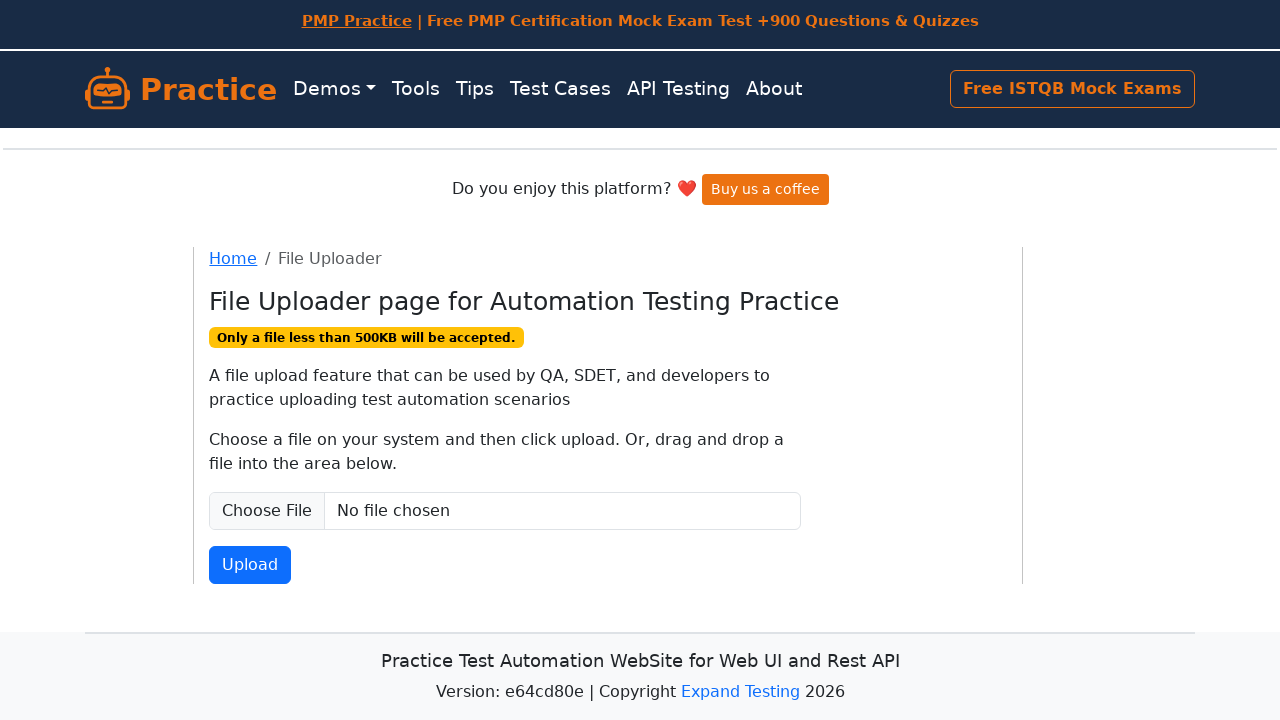

Created temporary test file for upload
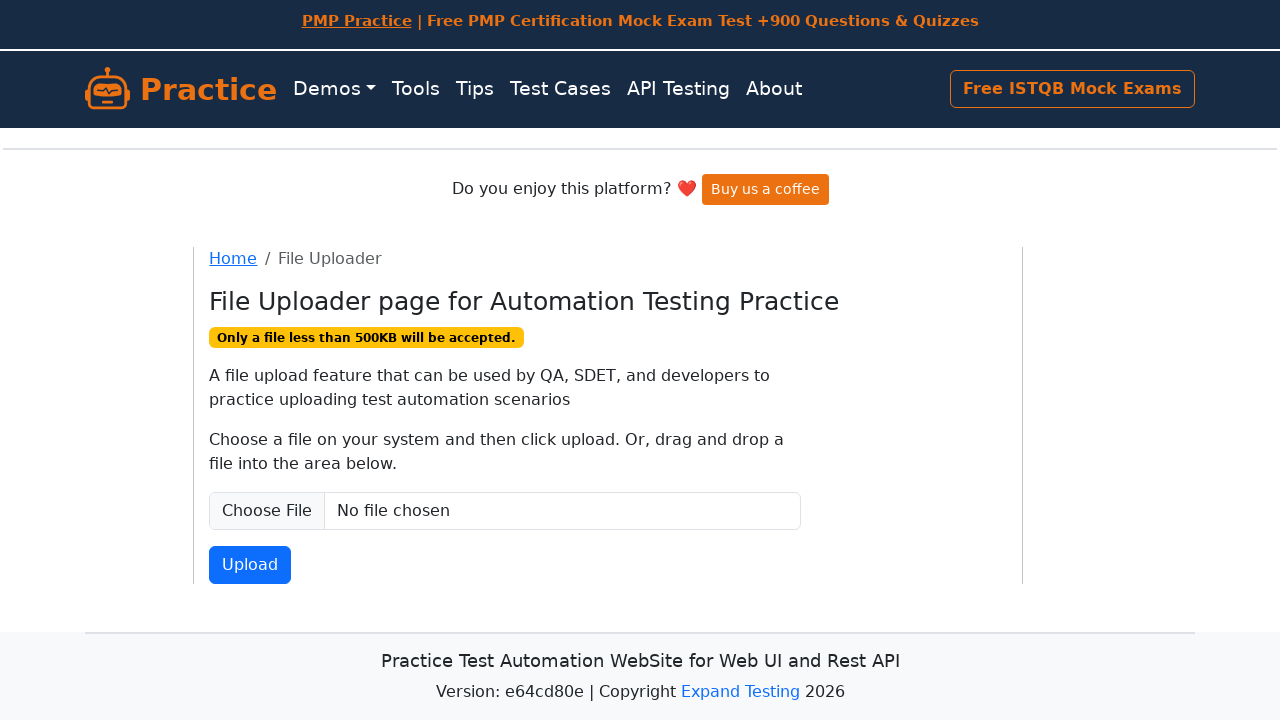

Selected file via file input element
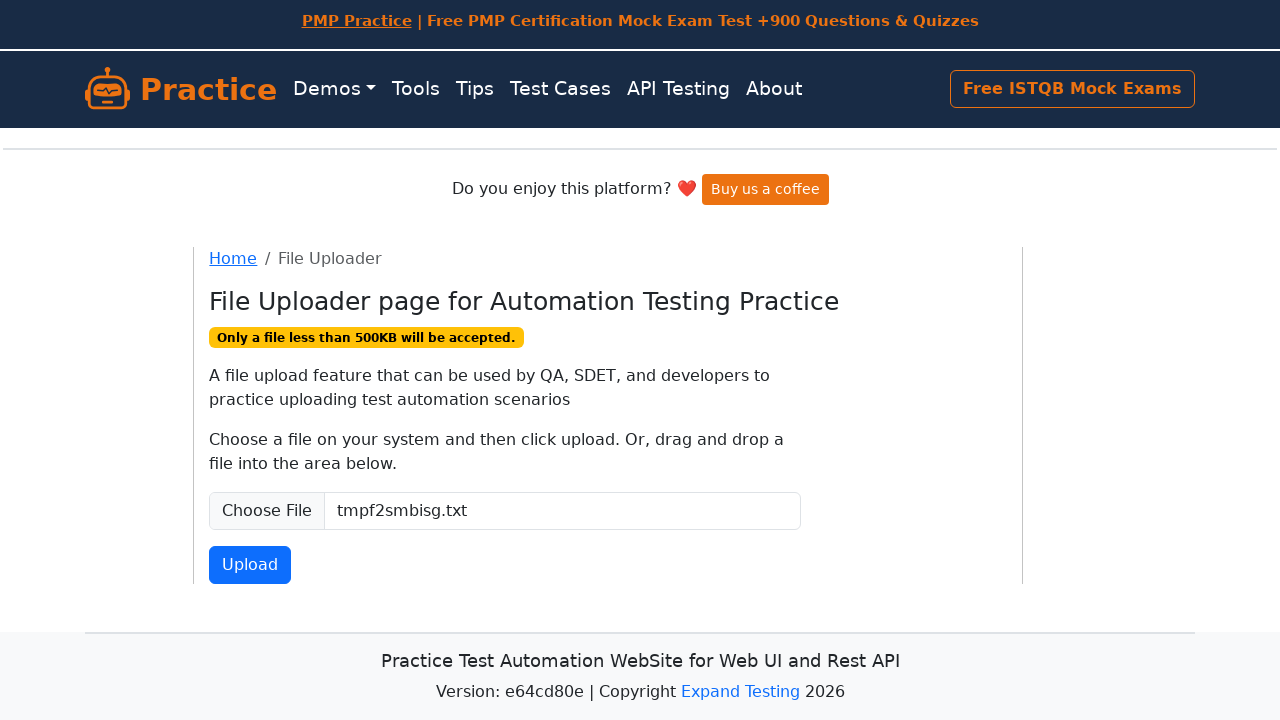

Clicked submit button to upload file at (250, 565) on #fileSubmit
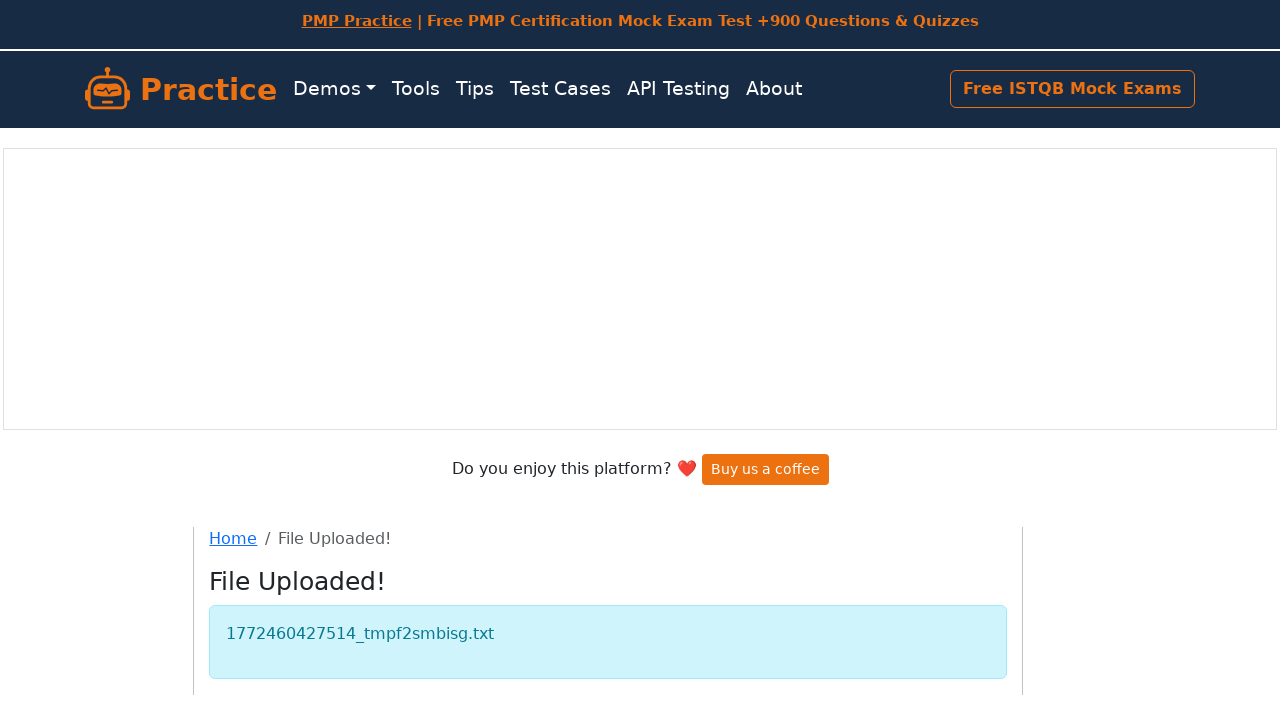

File upload completed successfully - success message appeared
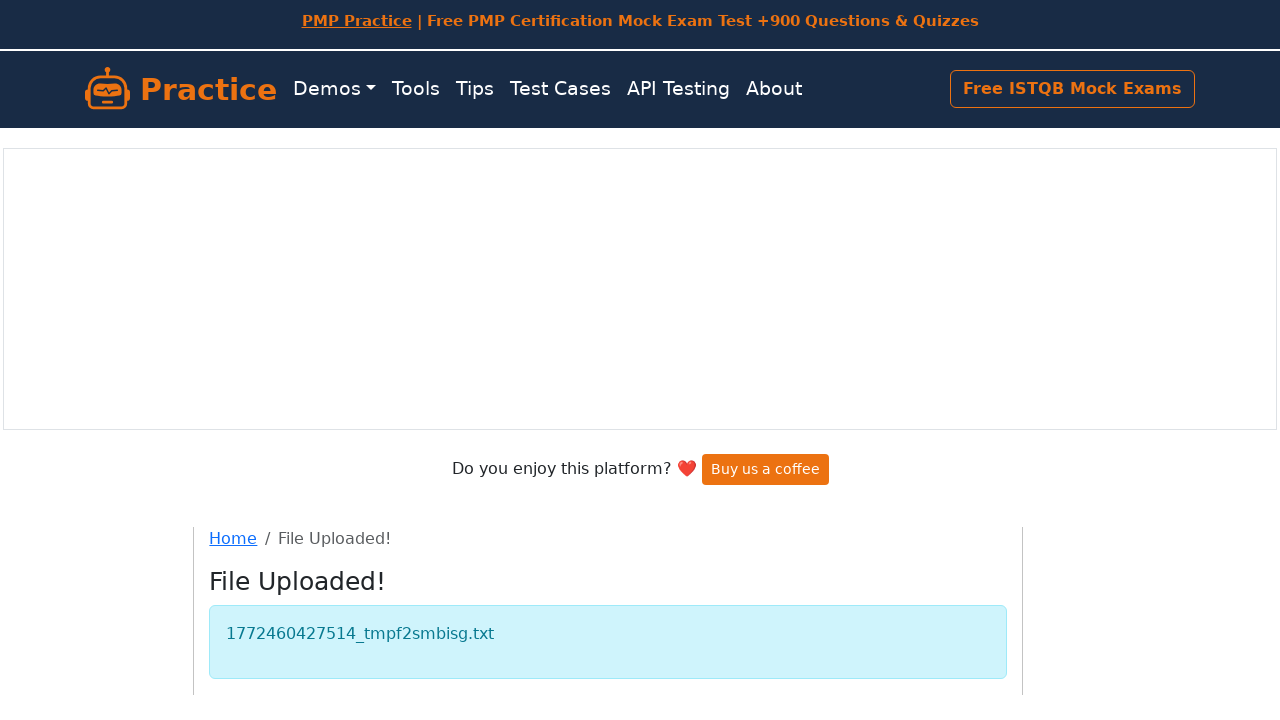

Cleaned up temporary test file
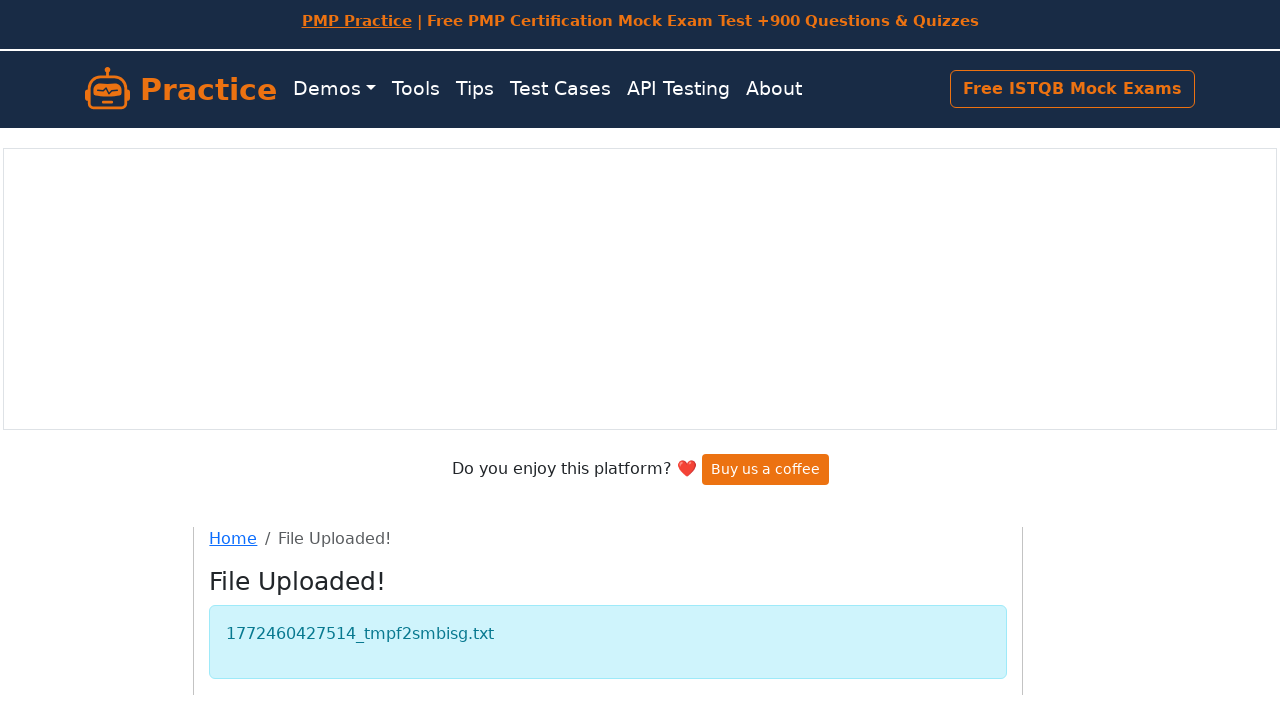

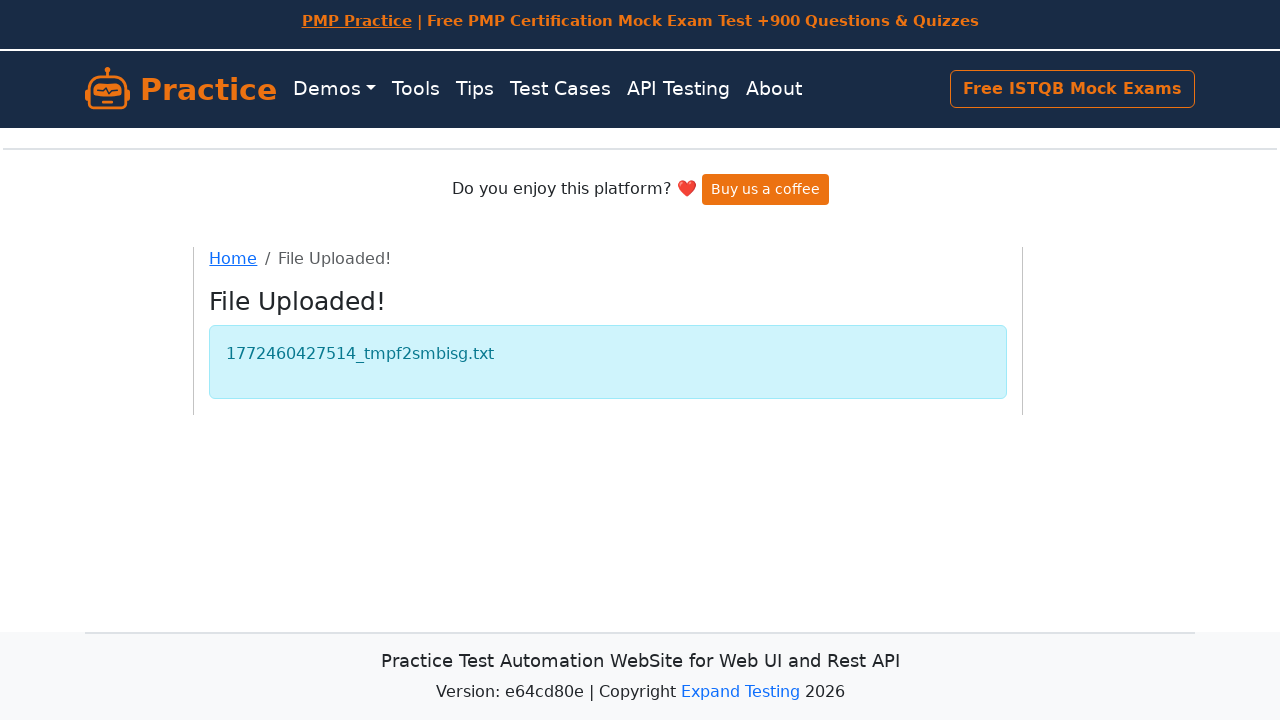